Tests the search bar functionality by entering text and verifying that a clear/close icon becomes visible after typing in the search field.

Starting URL: https://automationbookstore.dev/

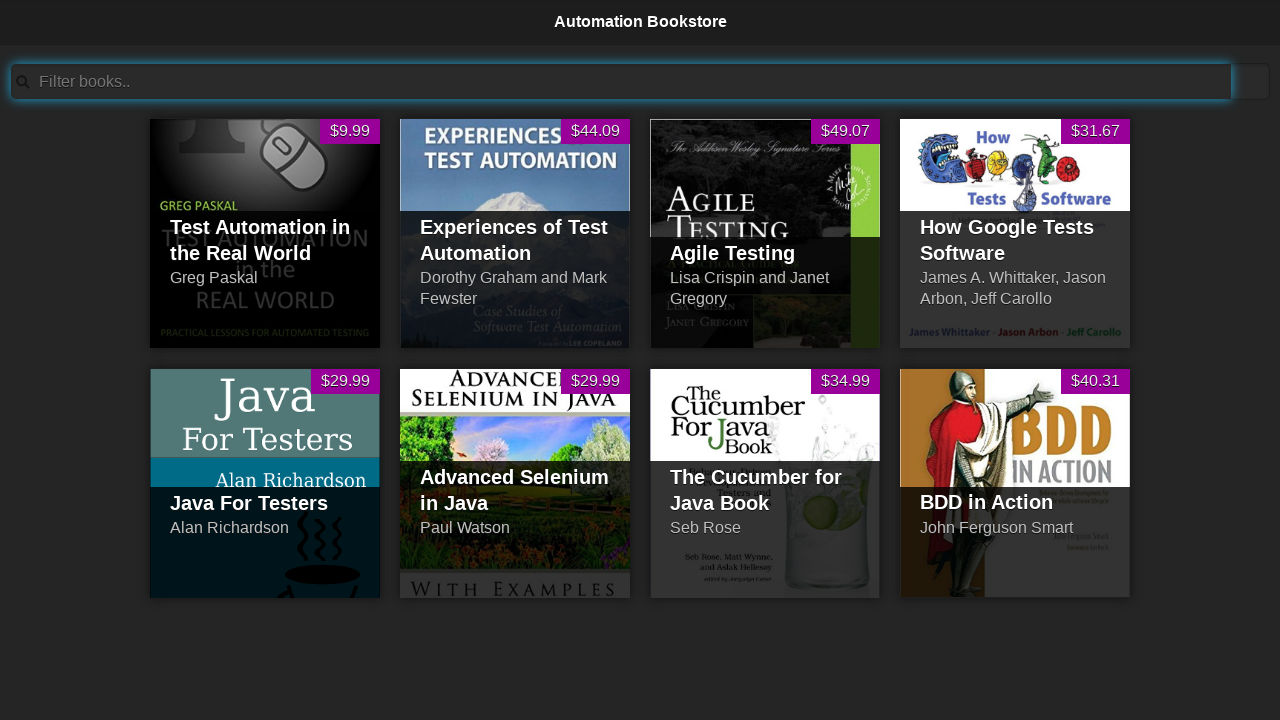

Filled search bar with 'Test' on #searchBar
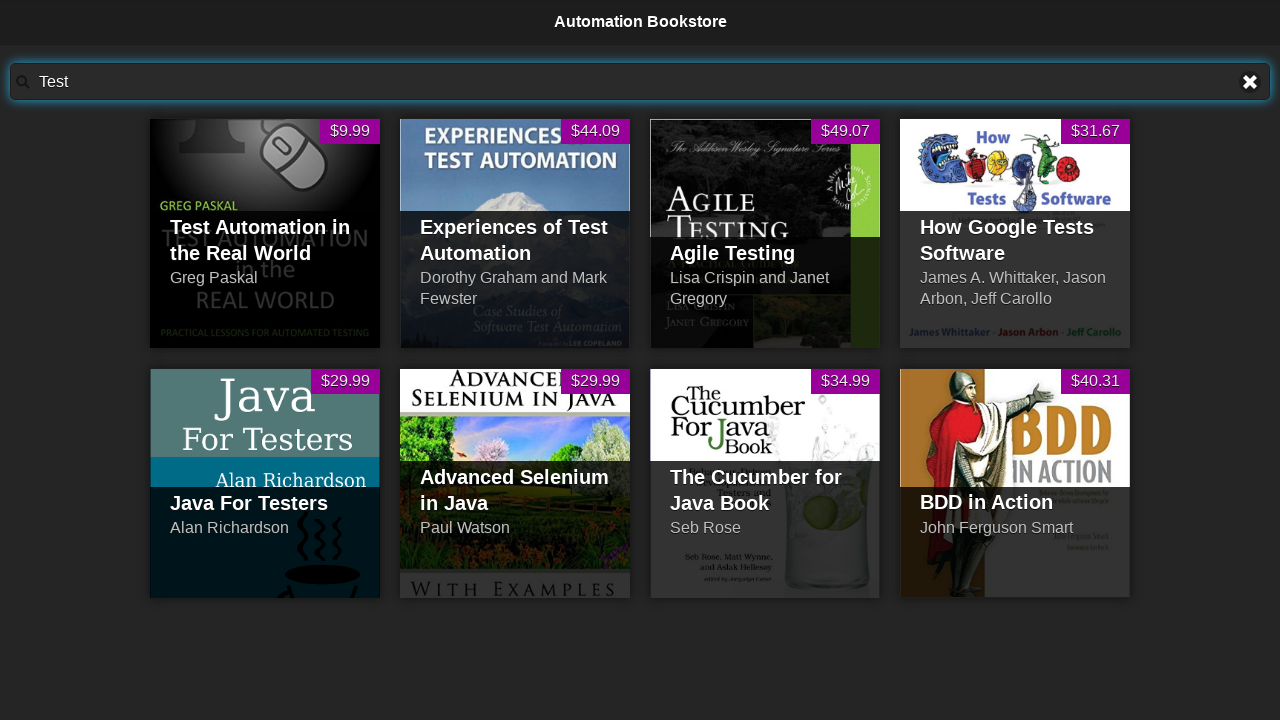

Located clear/close icon element
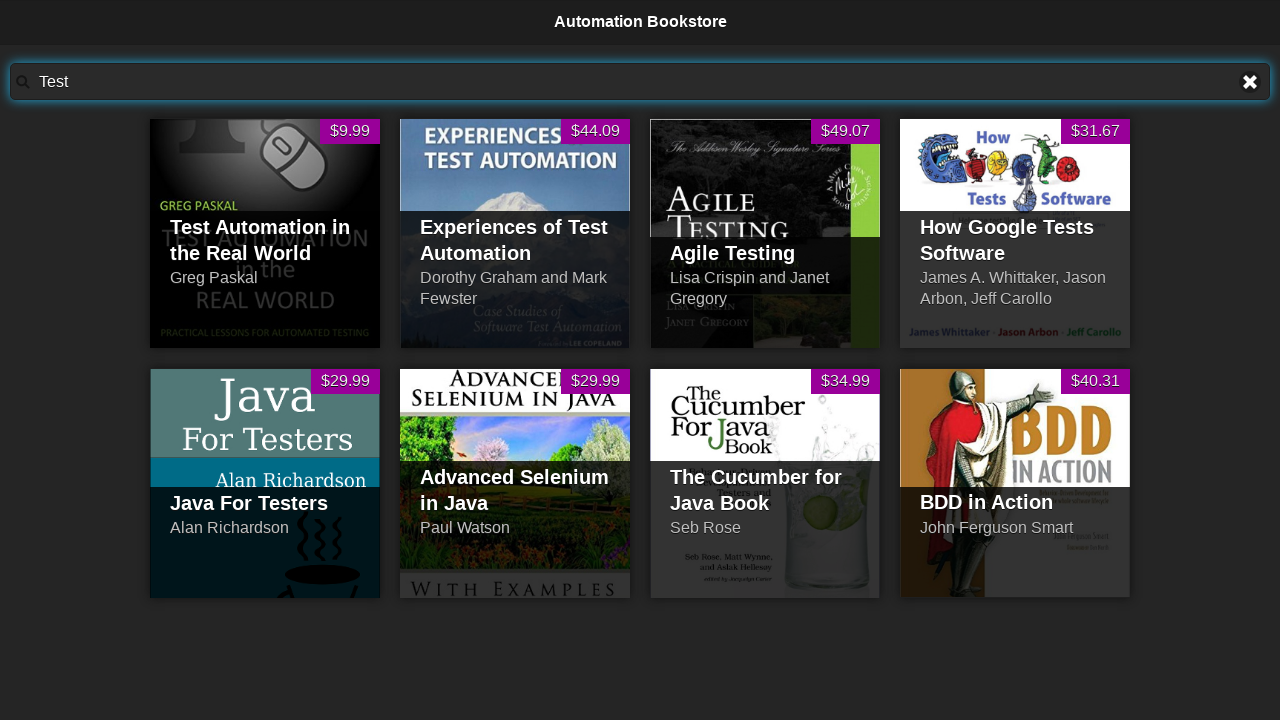

Waited for clear/close icon to become visible
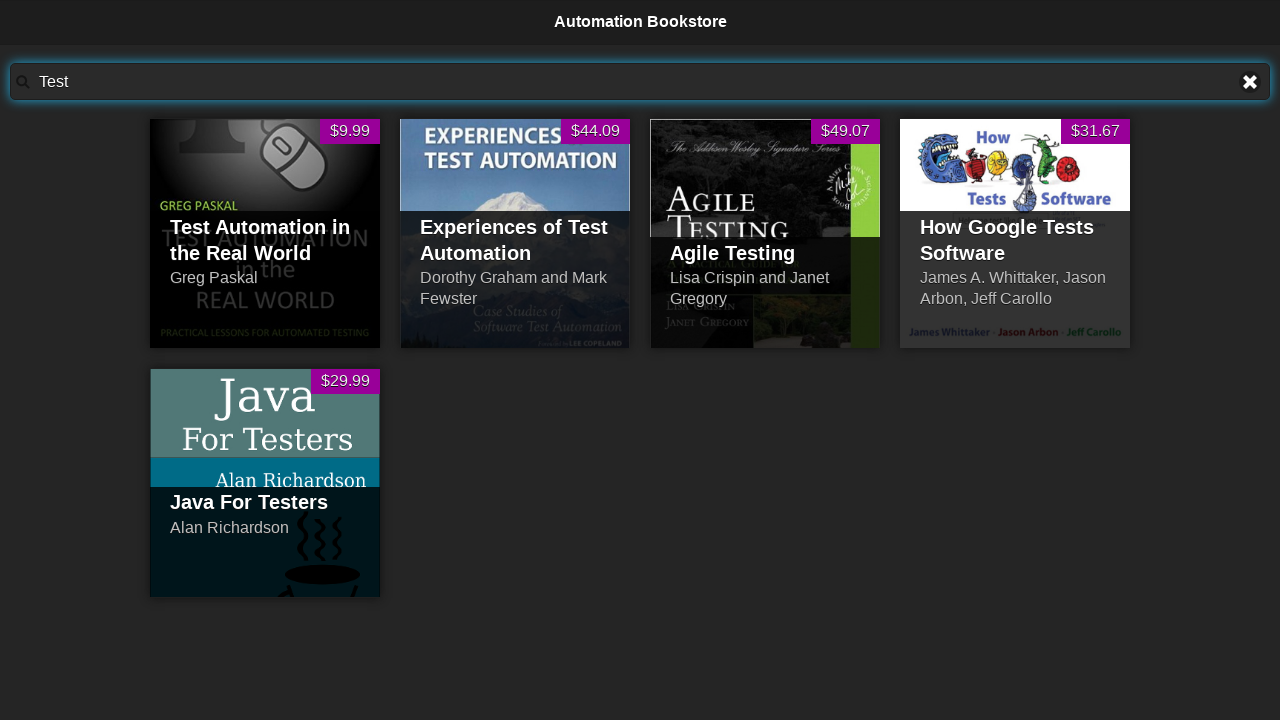

Verified clear/close icon is visible
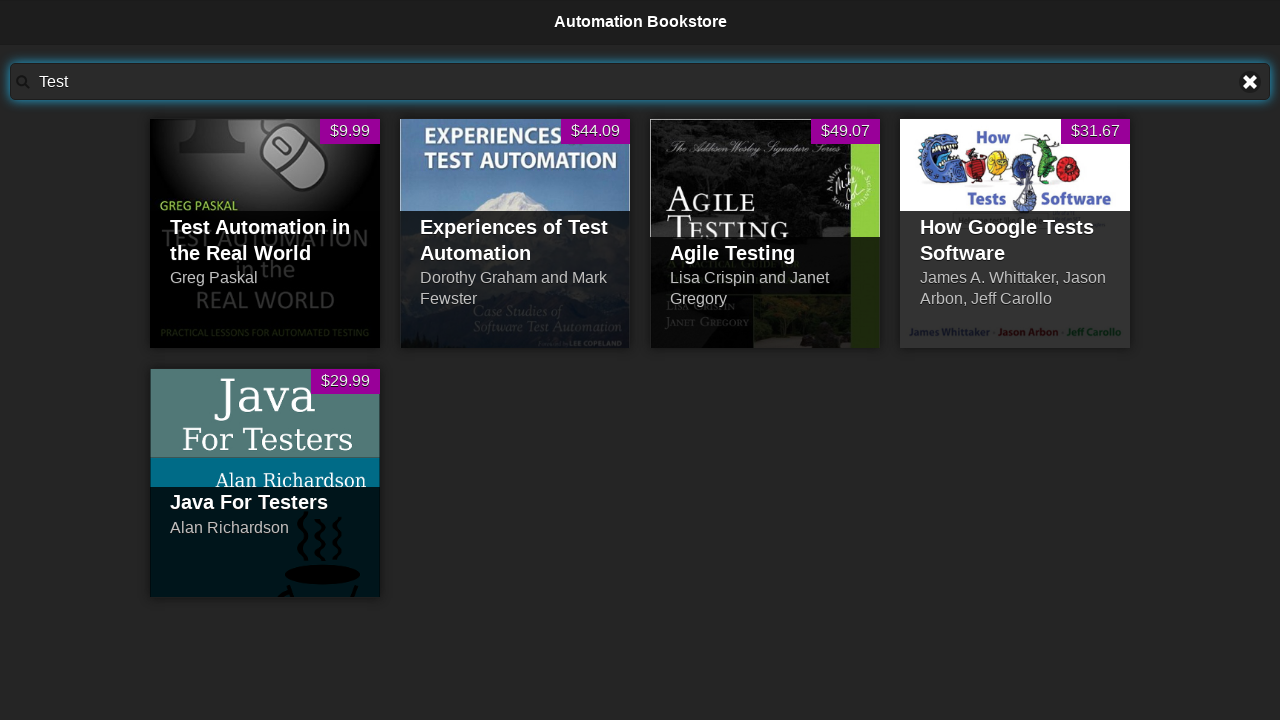

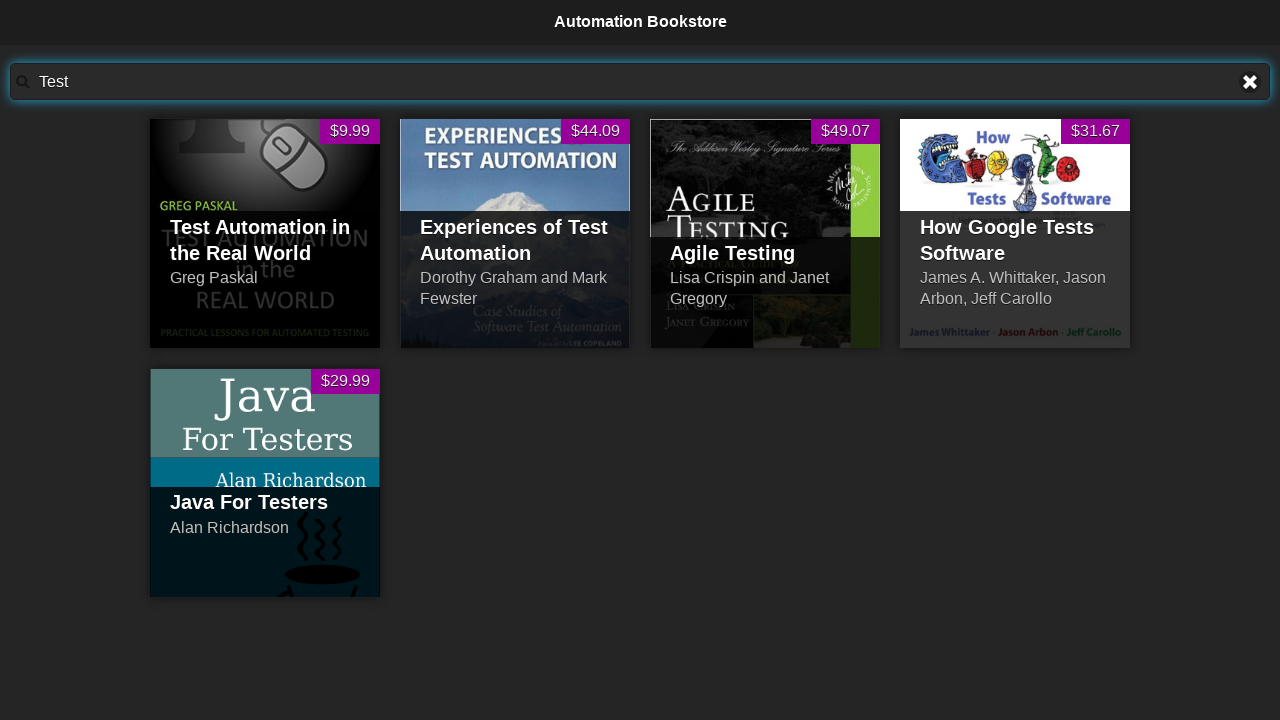